Navigates to Tokopedia's handphone product listing page, scrolls to trigger lazy loading, and waits for product items to fully load on the page.

Starting URL: https://www.tokopedia.com/p/handphone-tablet/handphone

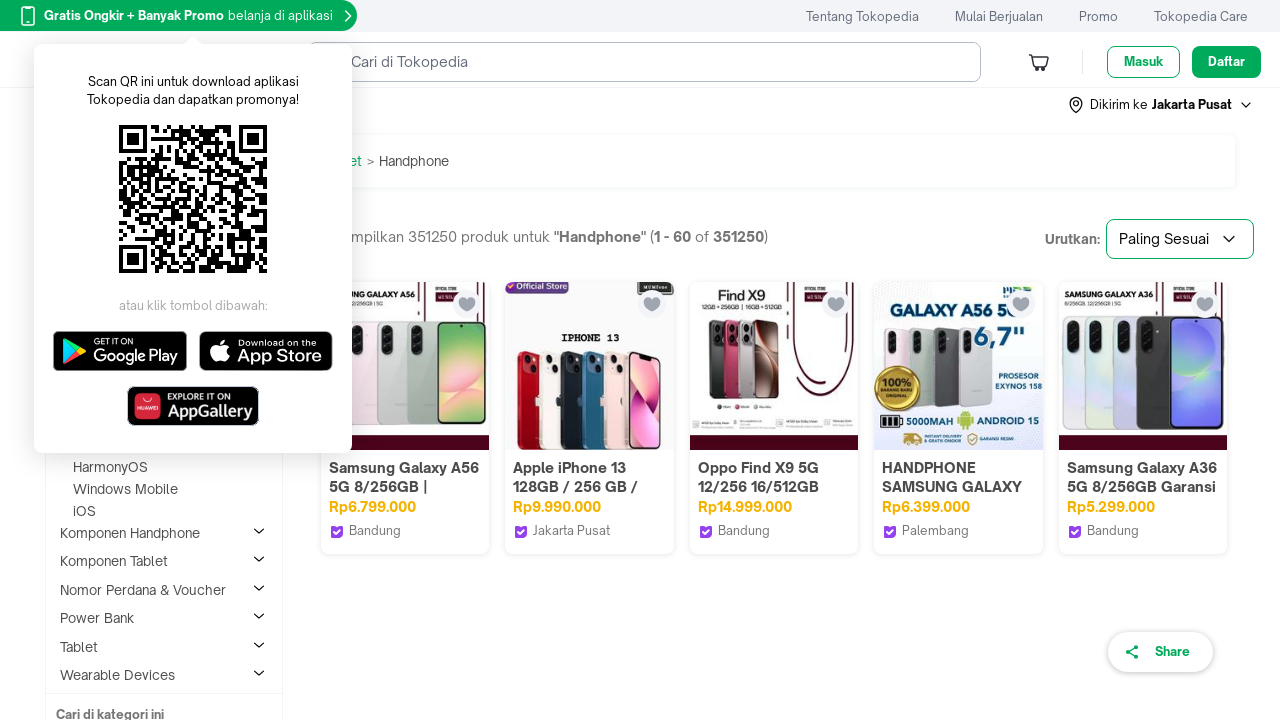

Navigated to Tokopedia handphone product listing page
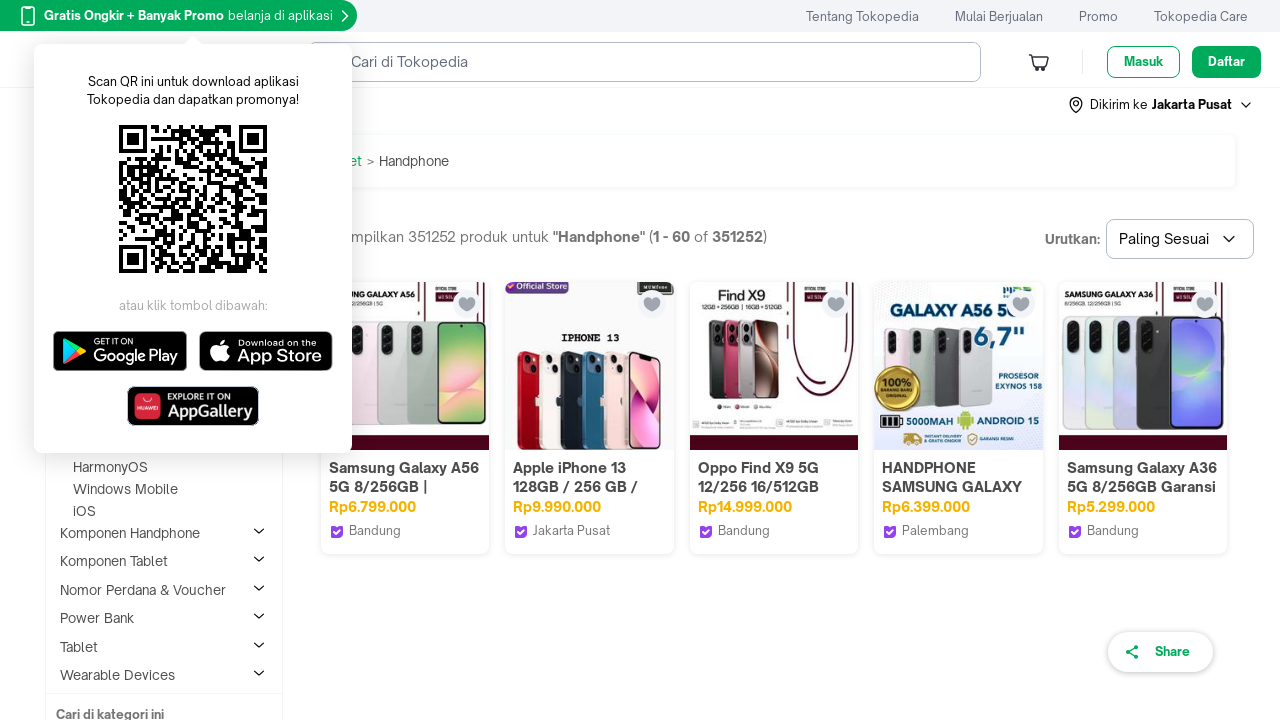

Scrolled down 1000px to trigger lazy loading
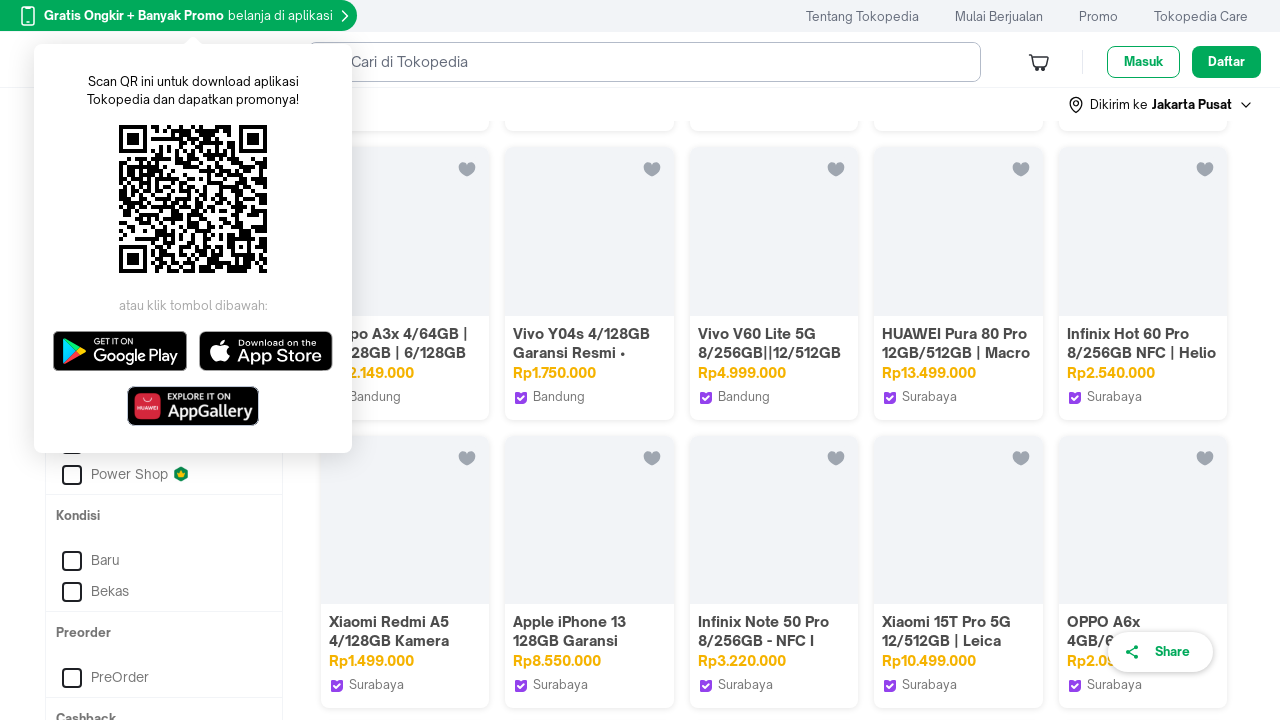

Product containers loaded
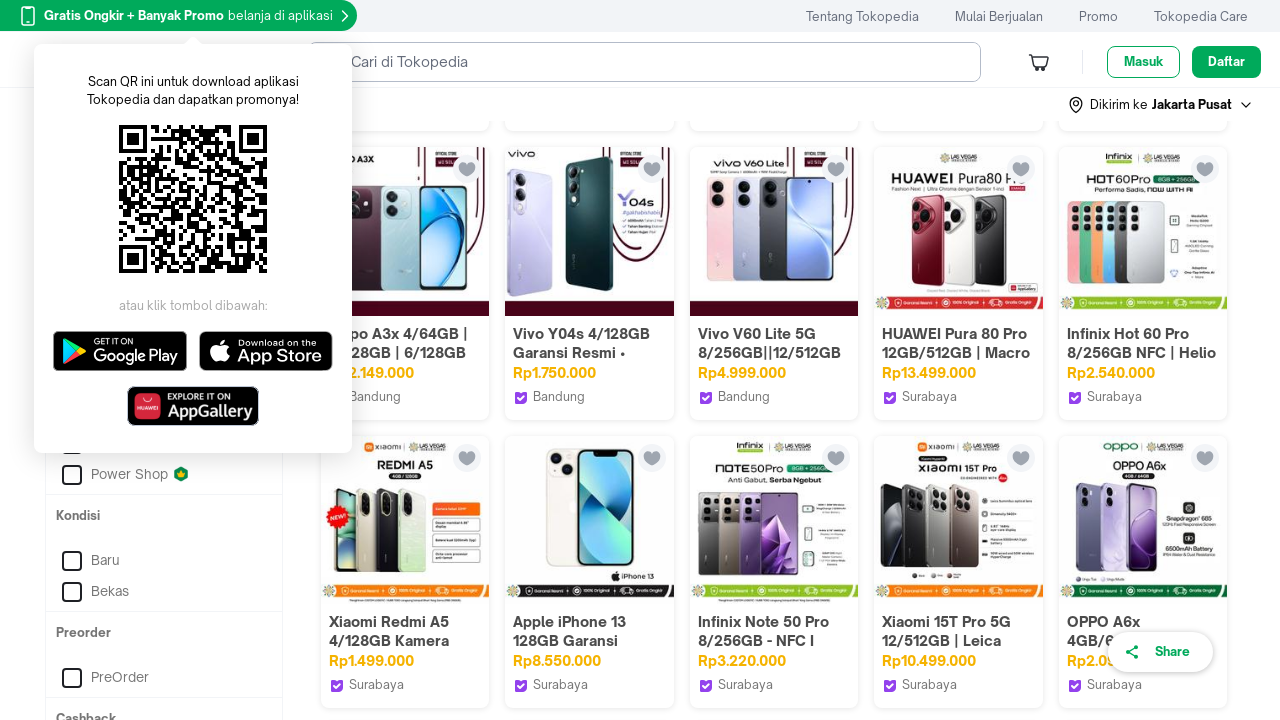

Scrolled down another 1000px to load more products
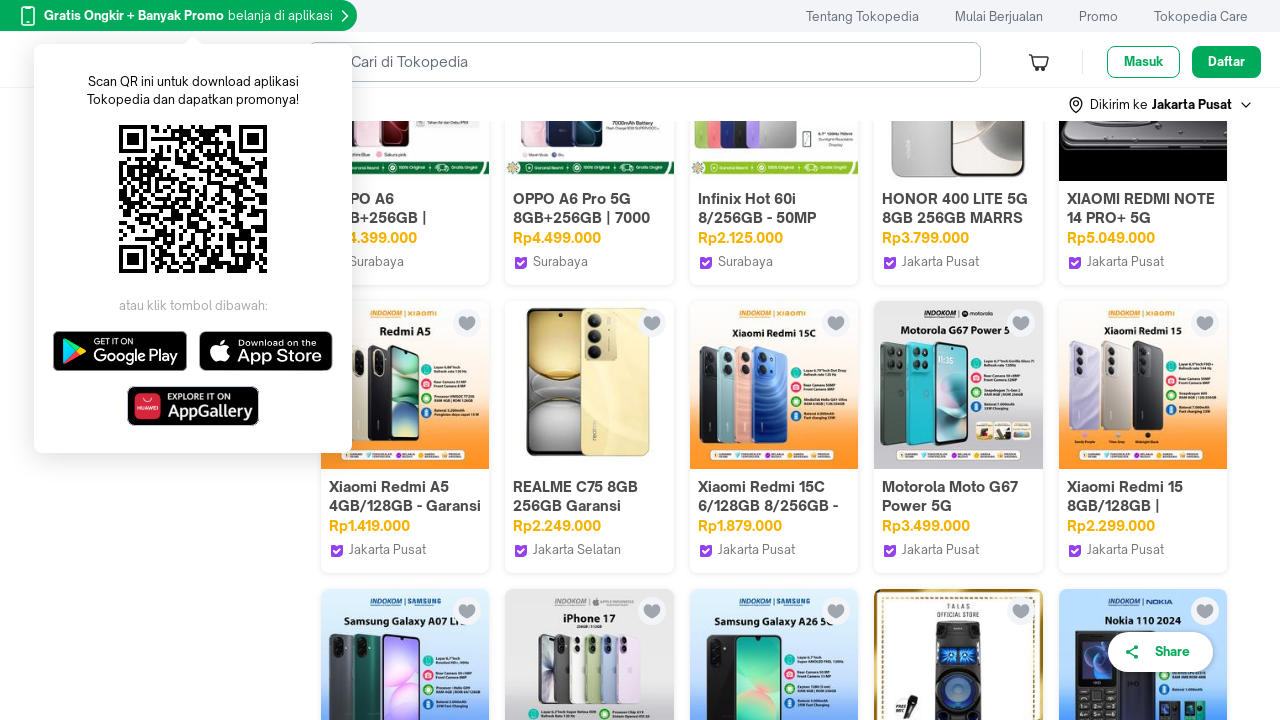

Product images fully loaded
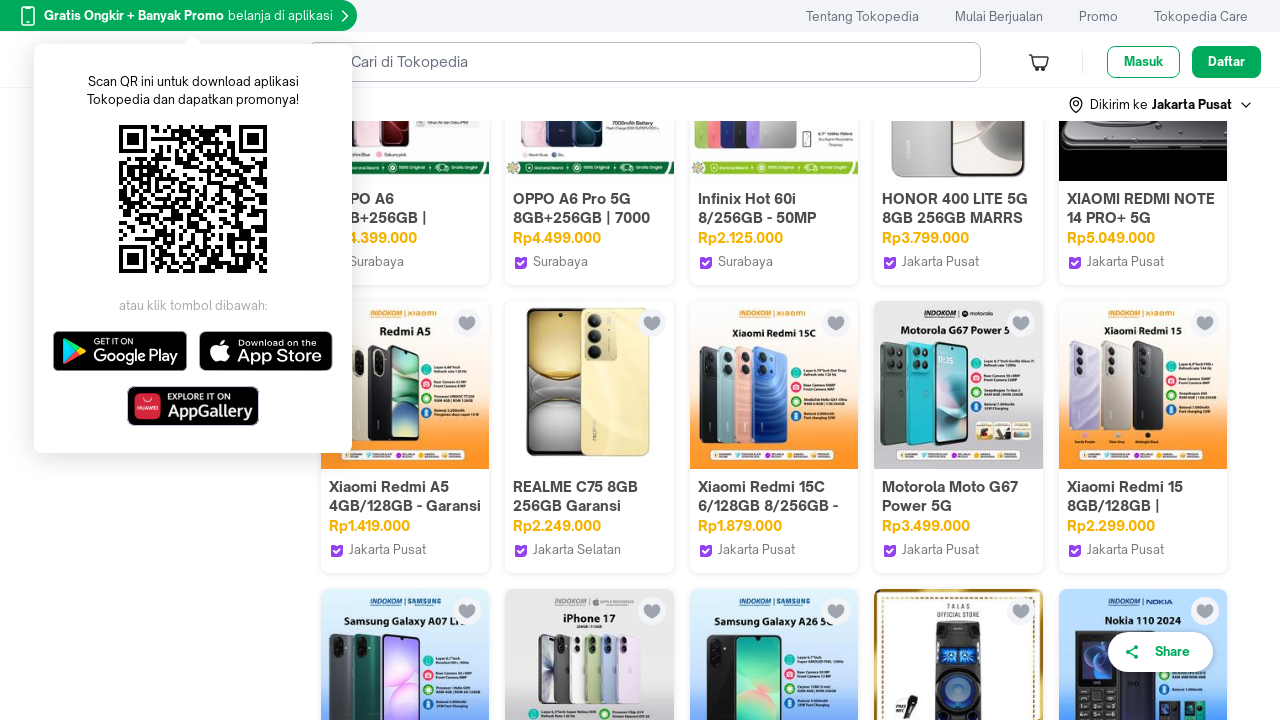

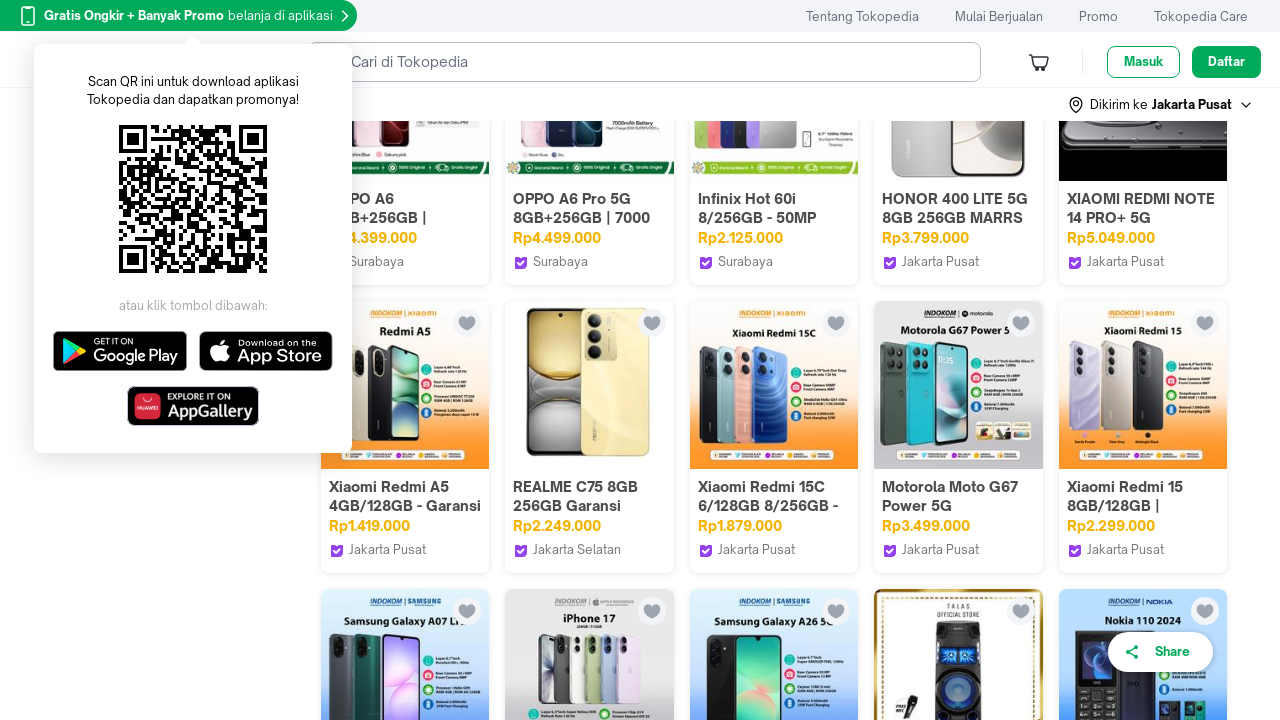